Navigates to an automation practice page and retrieves the placeholder attribute from a name input field

Starting URL: https://rahulshettyacademy.com/AutomationPractice/

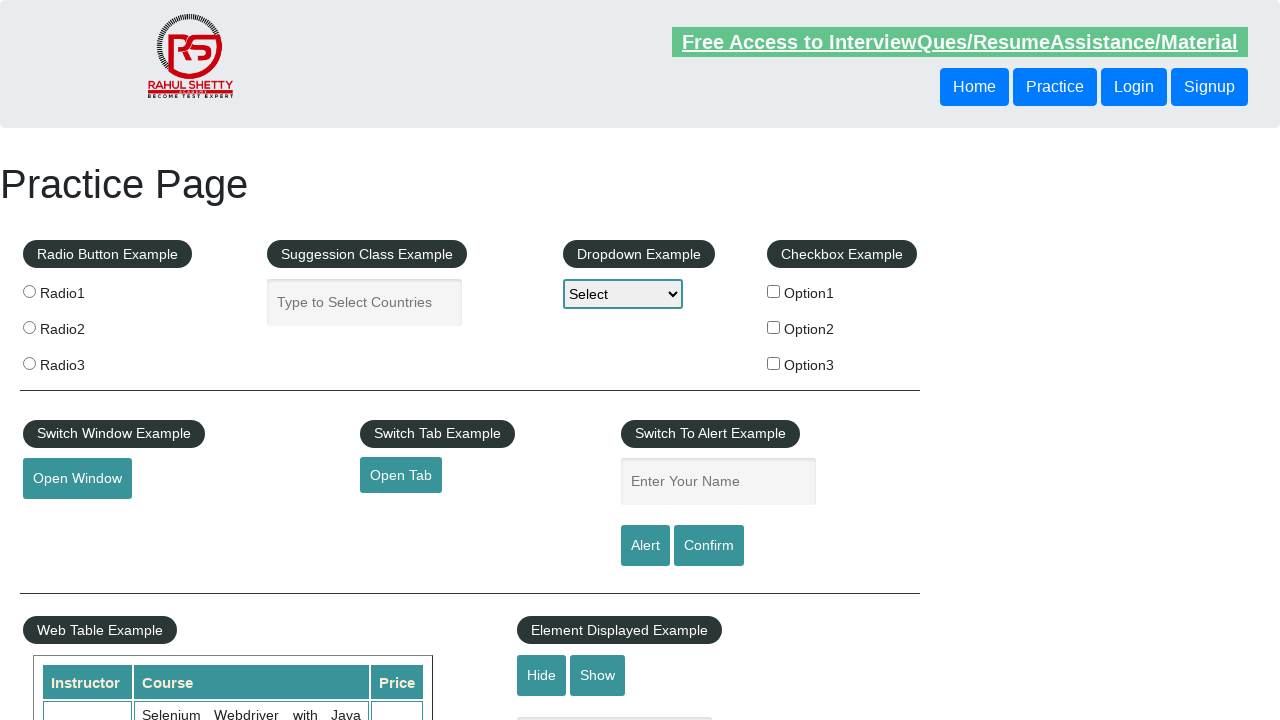

Navigated to automation practice page
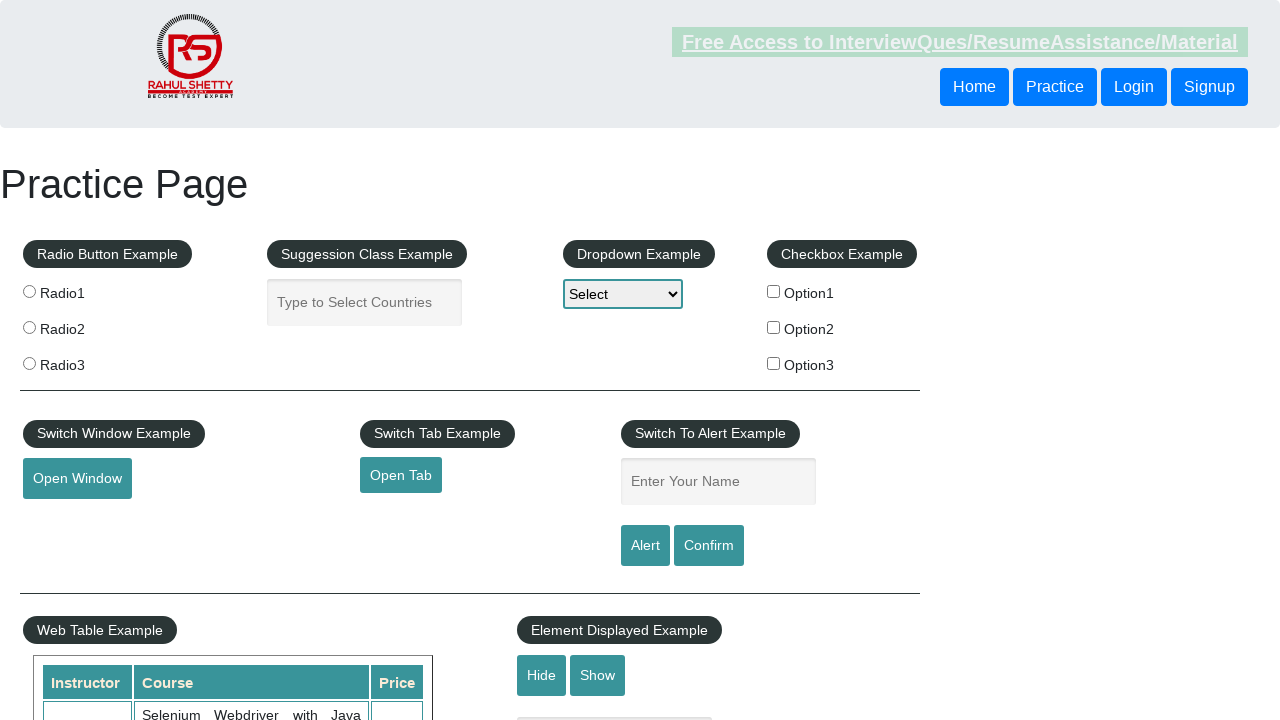

Located name input field
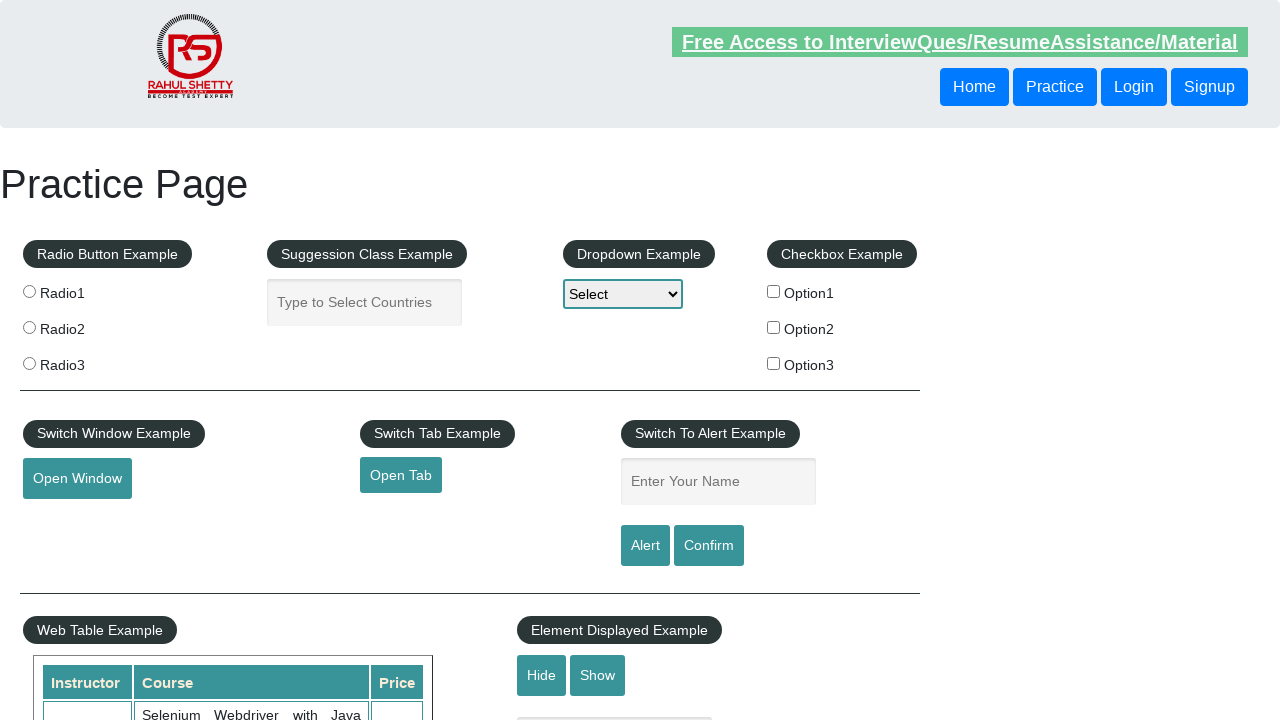

Name input field is visible and ready
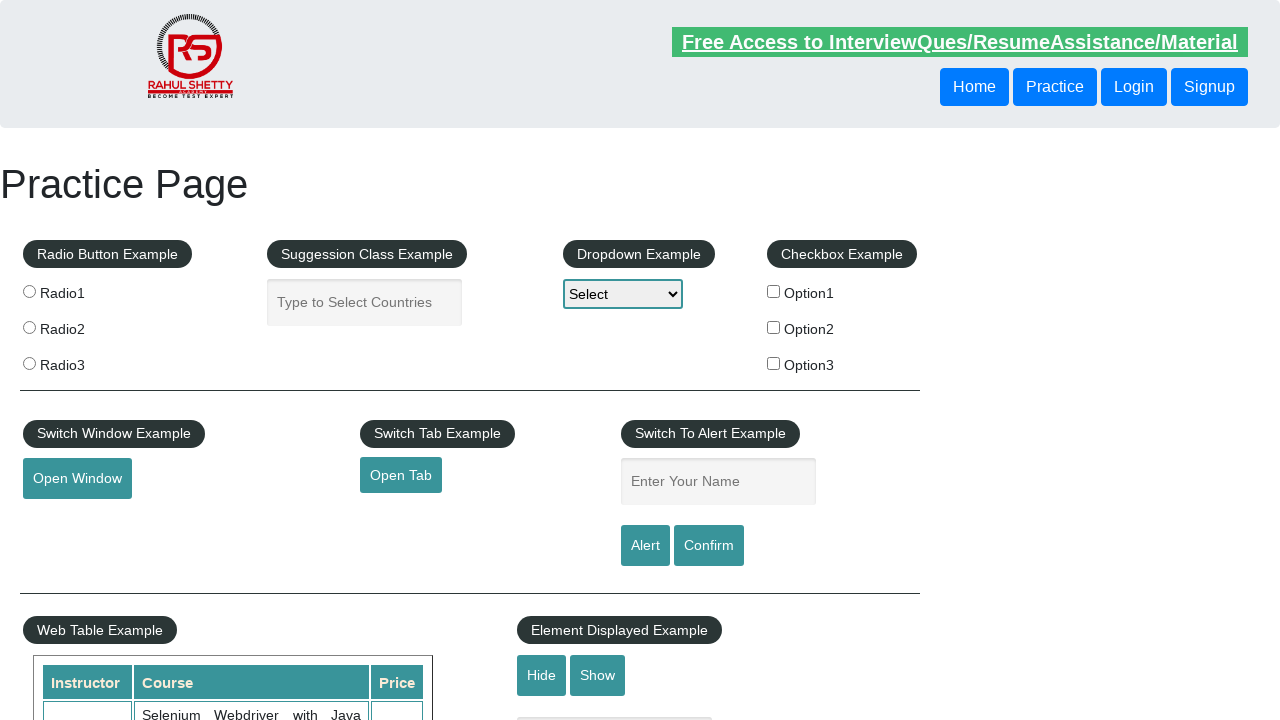

Retrieved placeholder attribute: 'Enter Your Name'
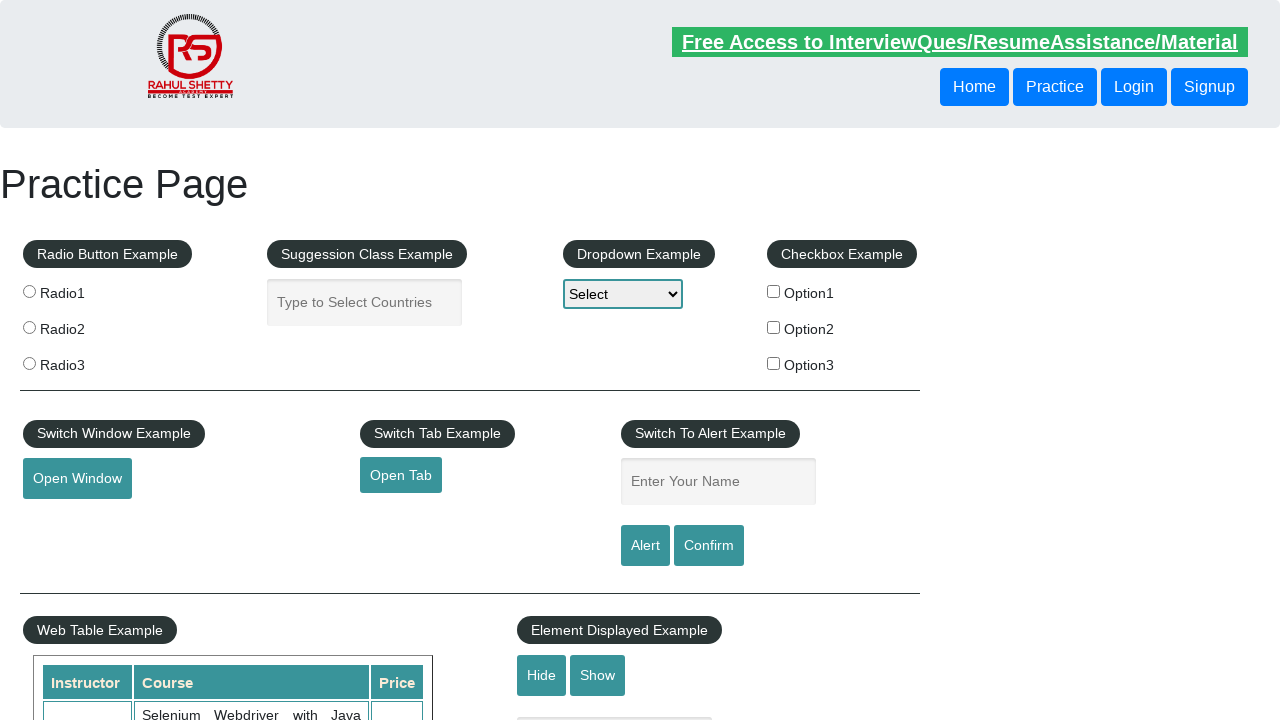

Printed placeholder value to console
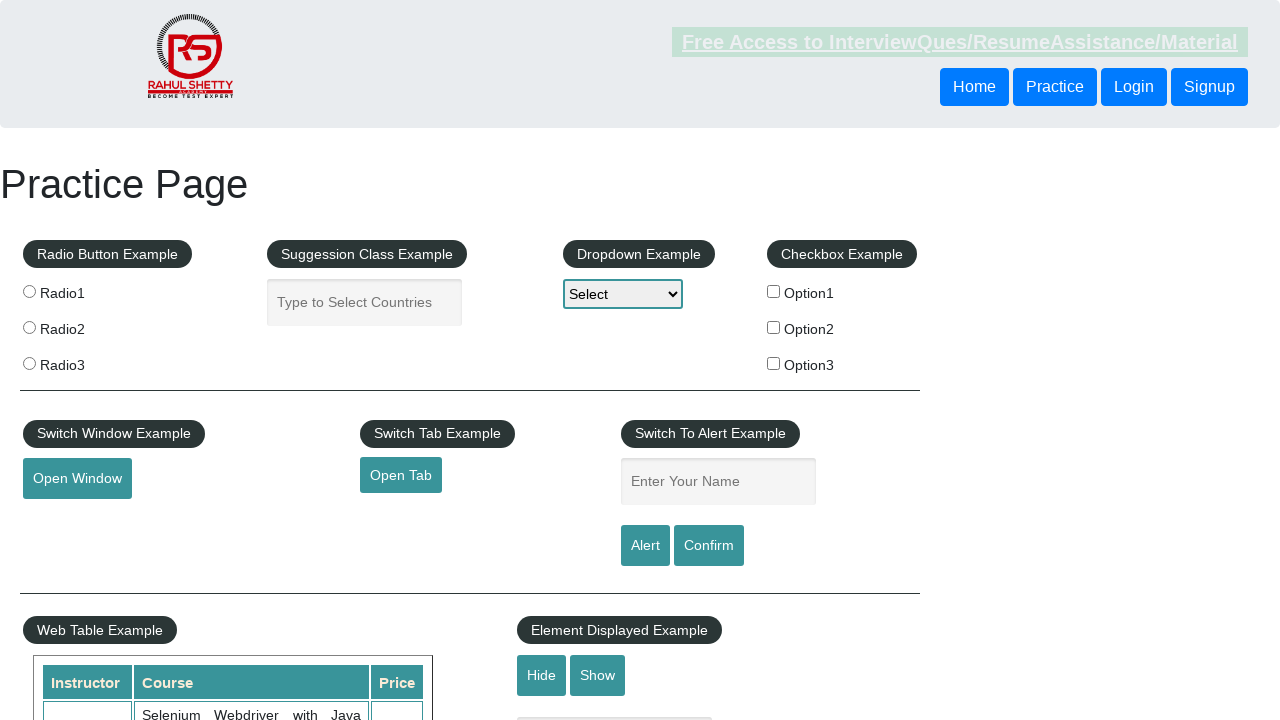

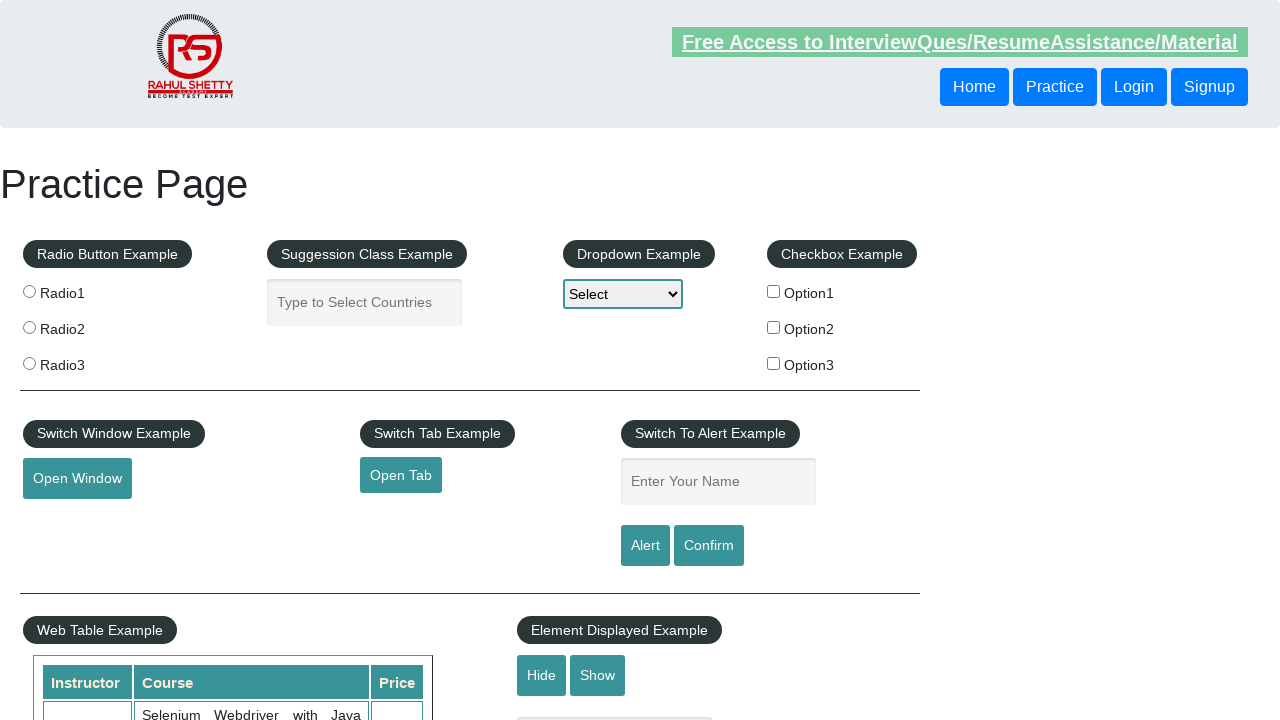